Tests link navigation by clicking on Home link and Created API link, verifying redirects and status responses.

Starting URL: https://demoqa.com/

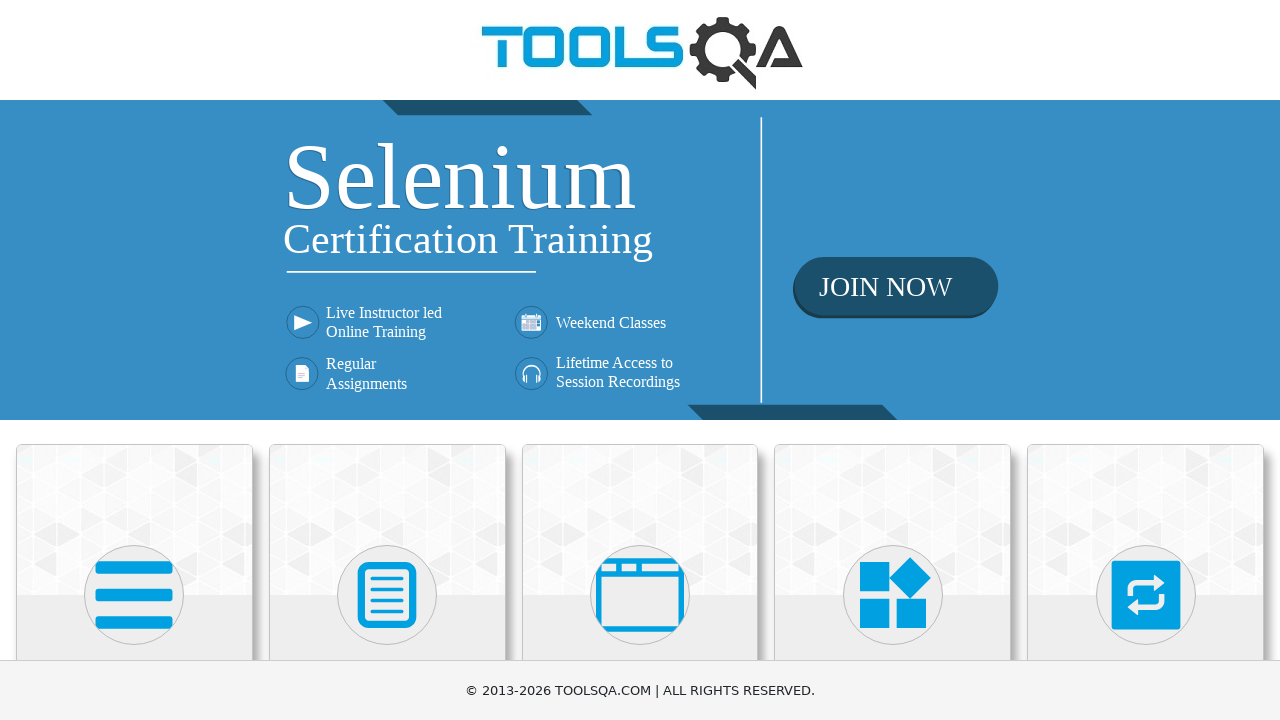

Clicked on Elements card at (134, 360) on text=Elements
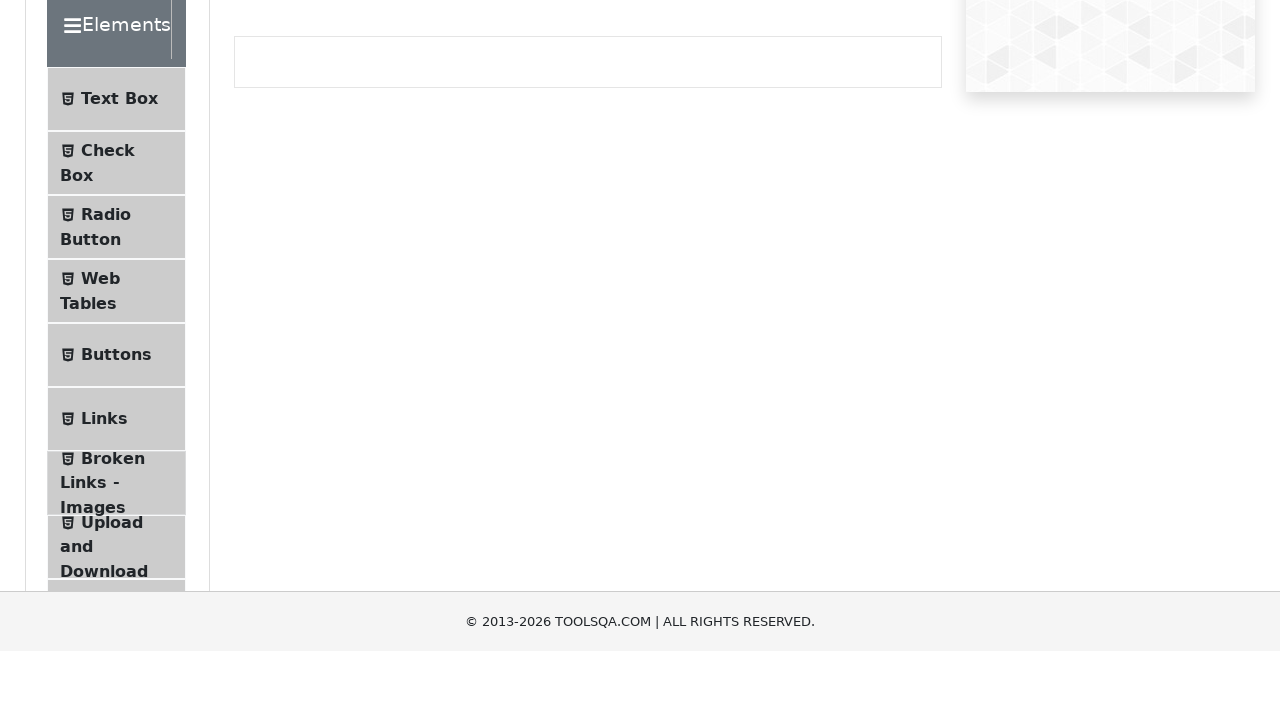

Clicked on Links menu item at (104, 581) on text=Links
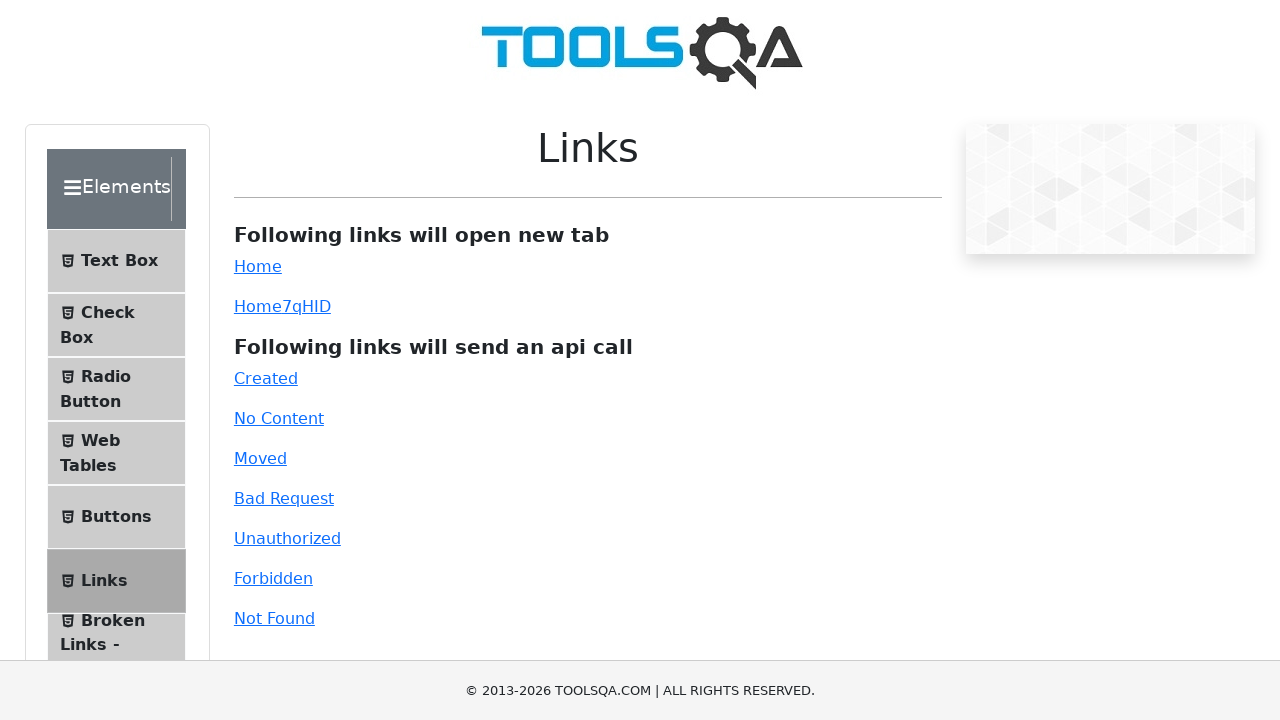

Clicked on Home link which opened in new tab at (258, 266) on #simpleLink
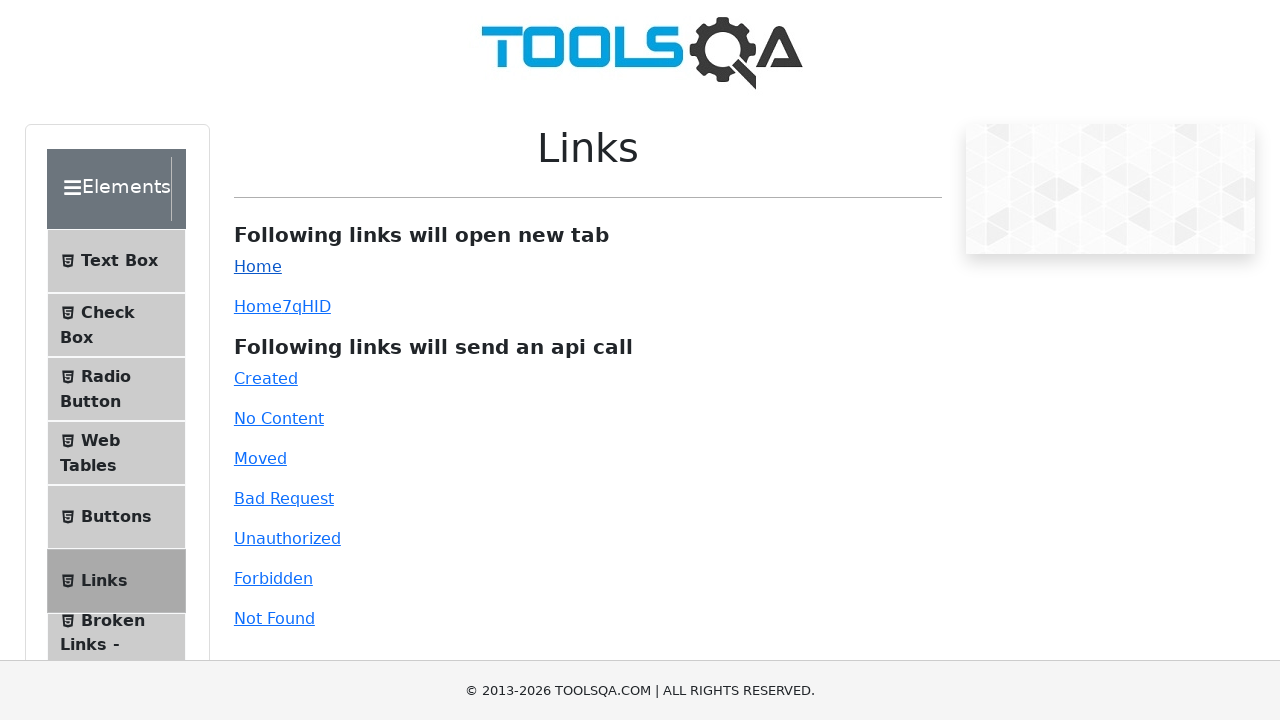

Closed the Home link new tab
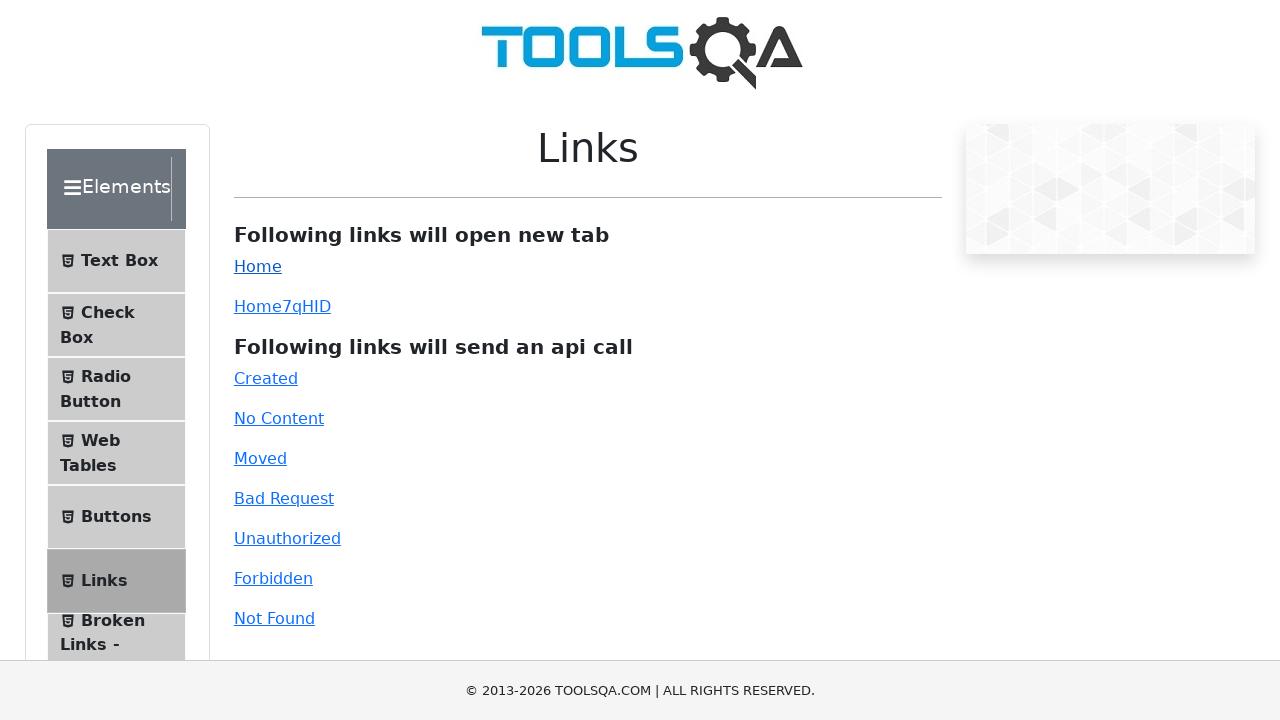

Clicked on Created API link at (266, 378) on #created
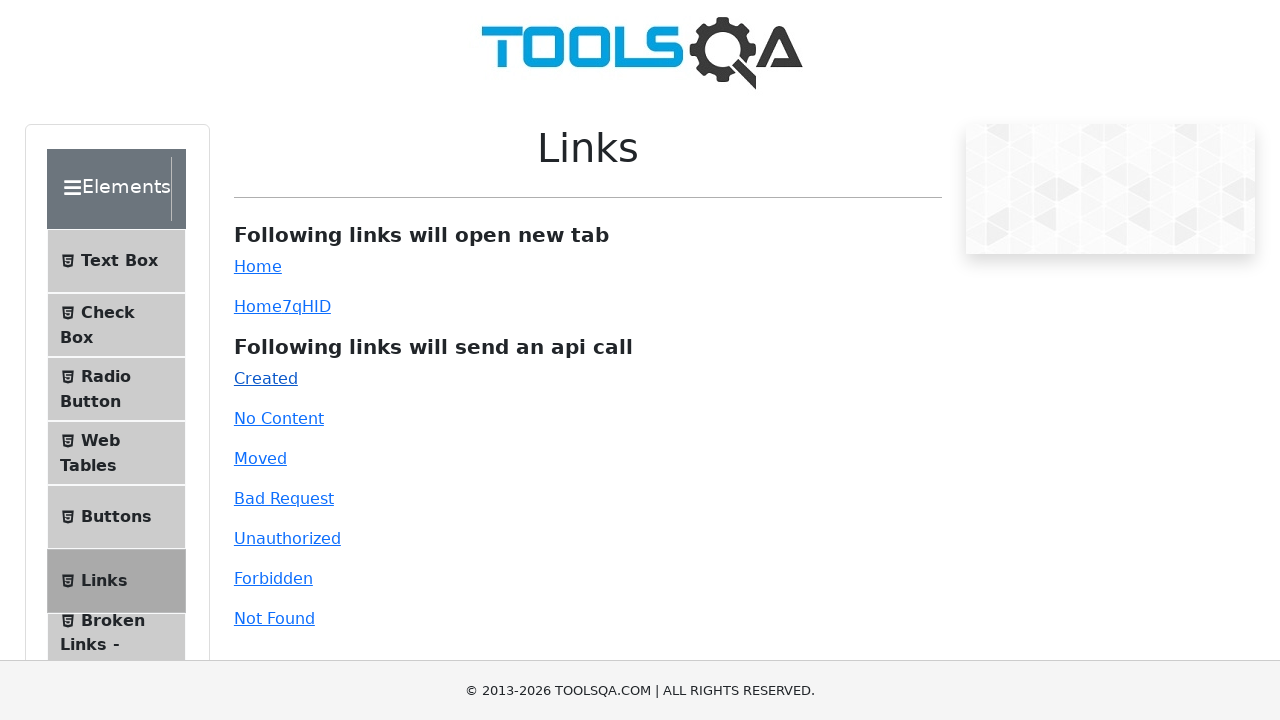

Link response message loaded and verified
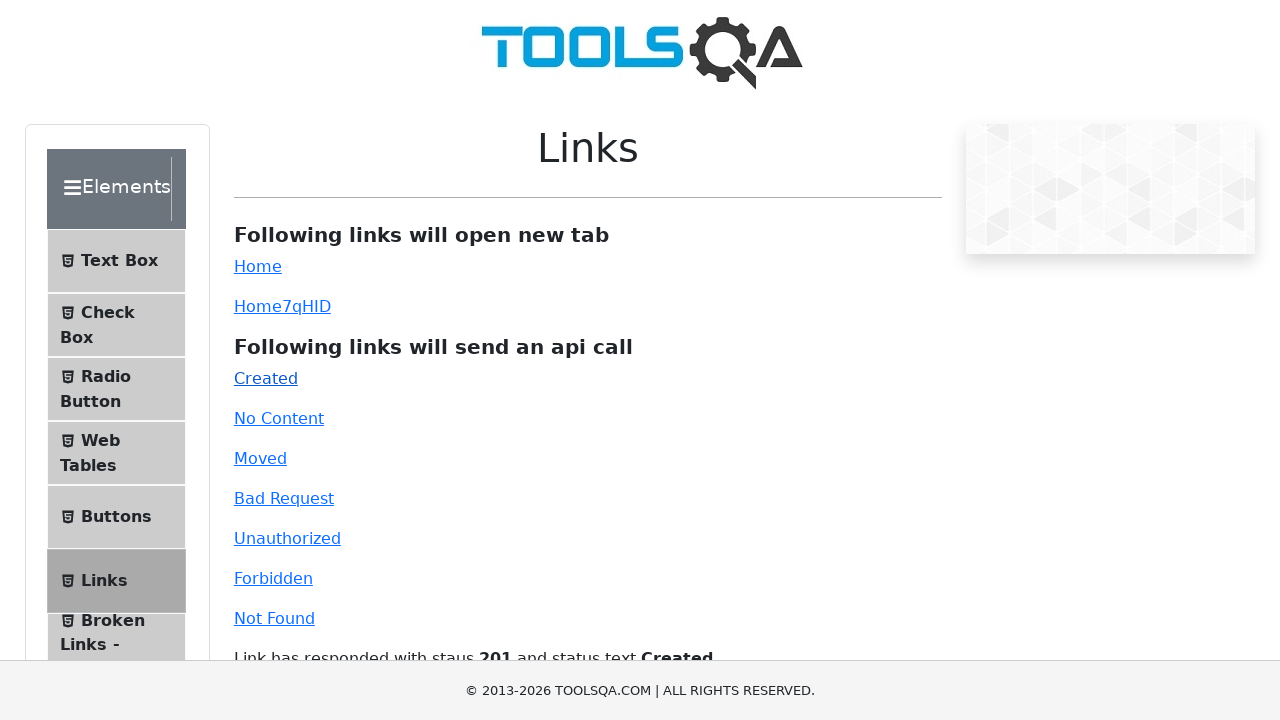

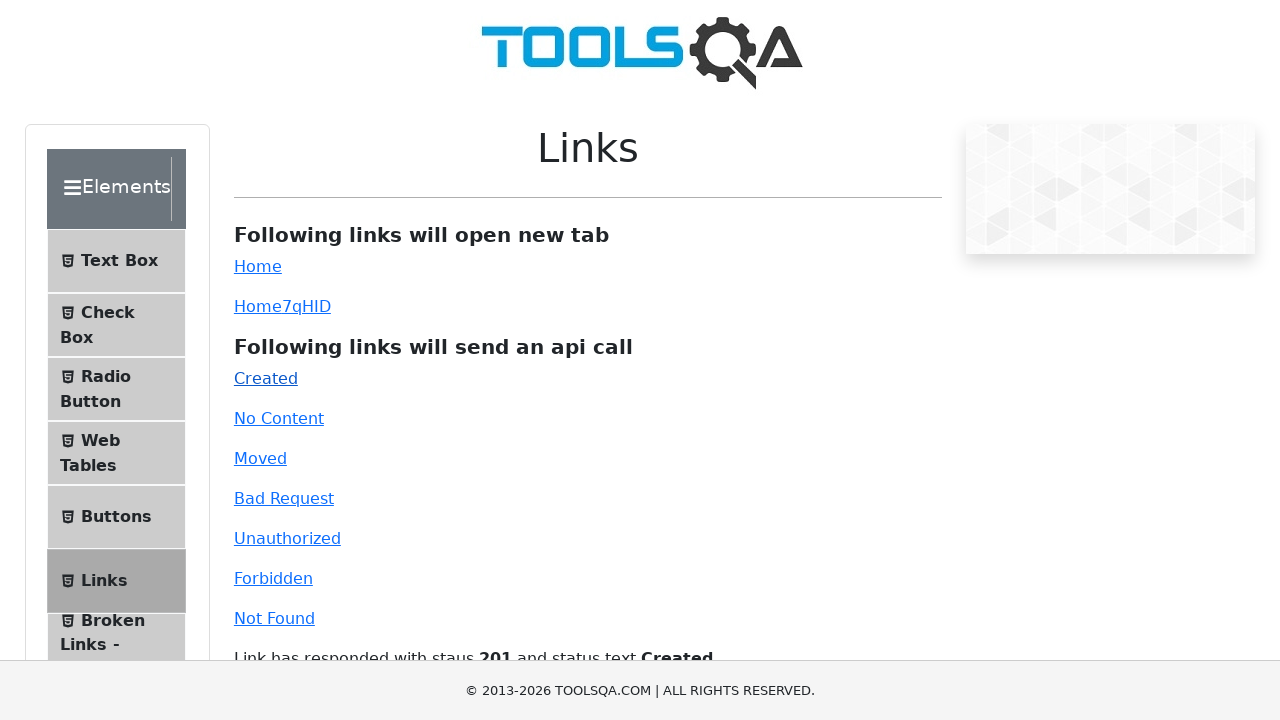